Opens the Bonbast website (Iranian currency exchange rates) and verifies the page loads by checking the page title.

Starting URL: https://www.bonbast.com/

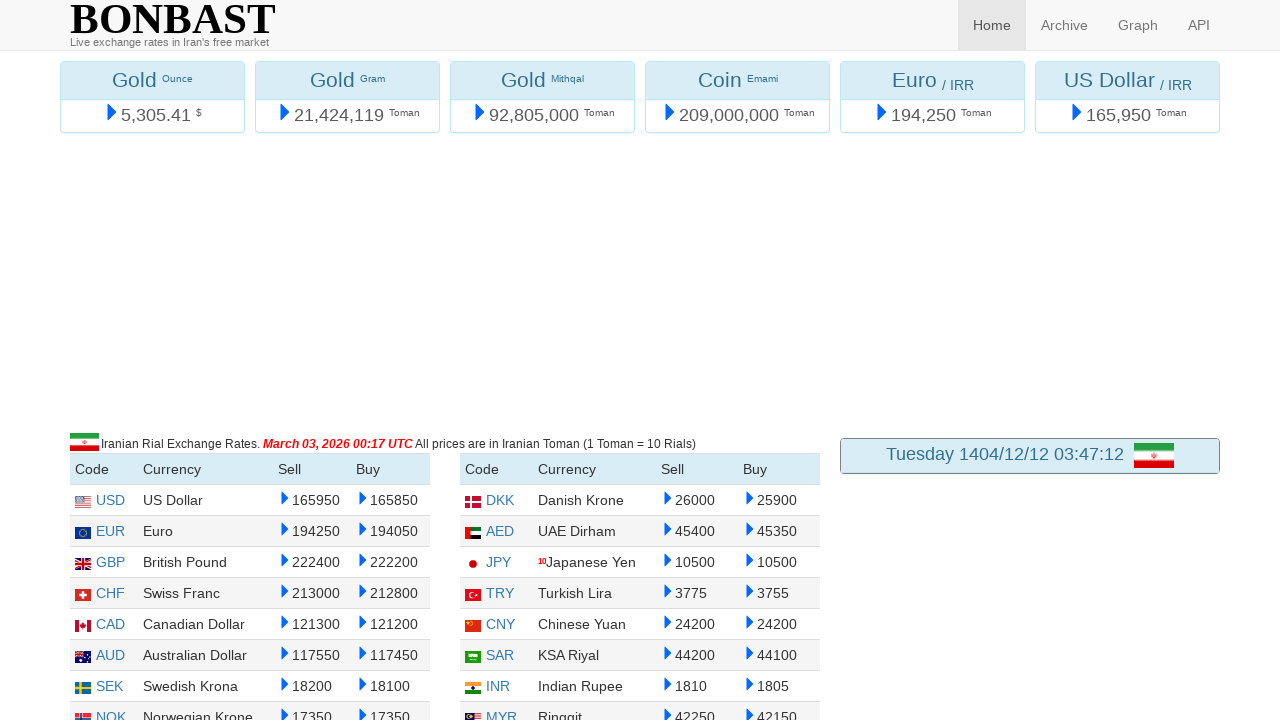

Navigated to Bonbast website
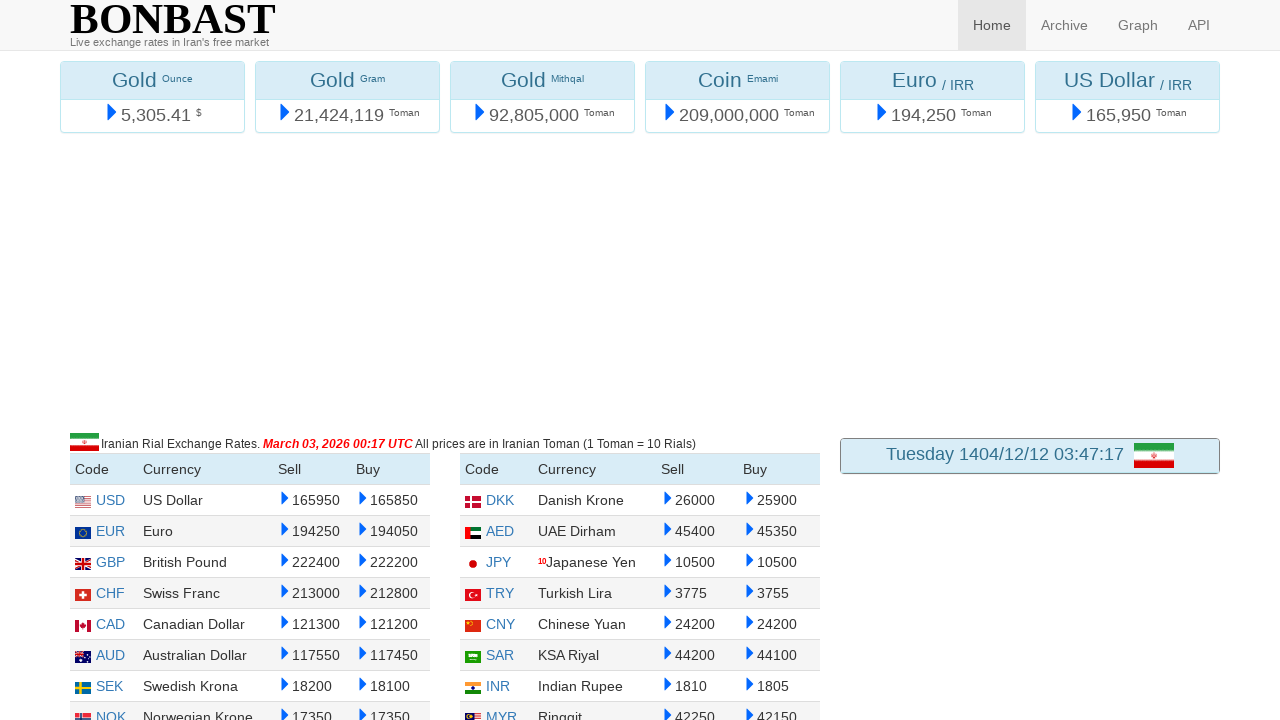

Page loaded (domcontentloaded state)
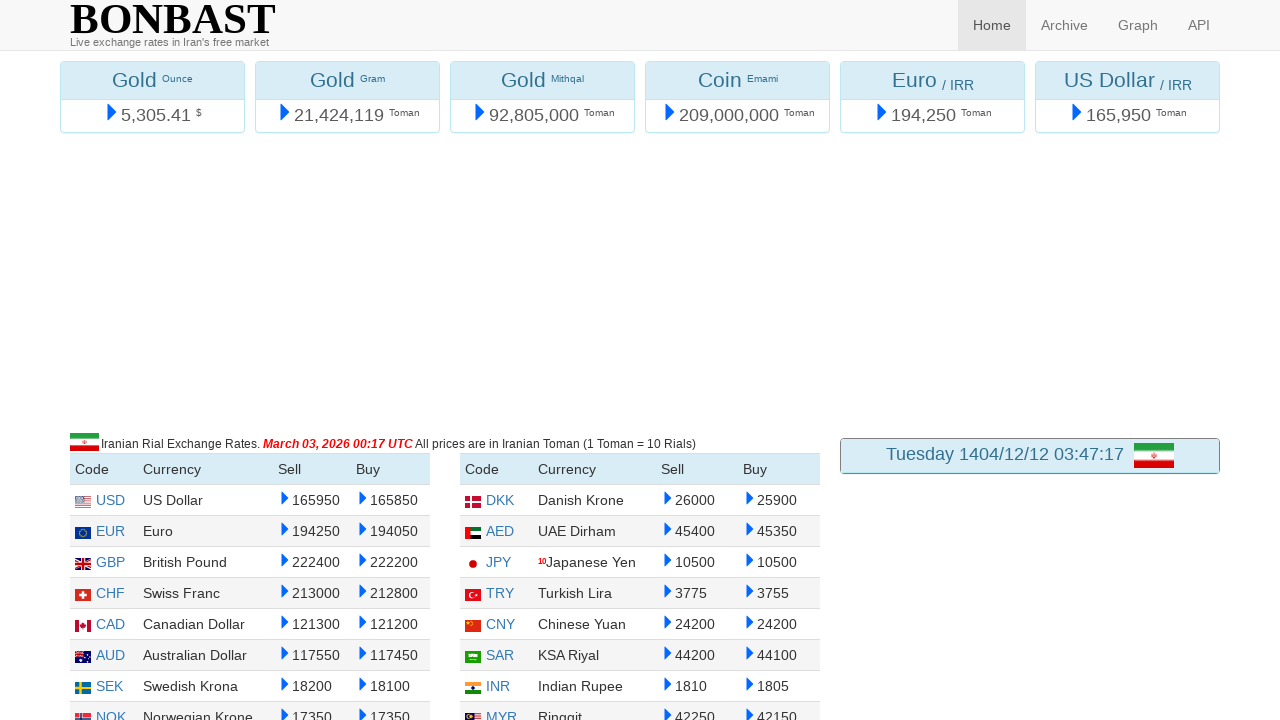

Retrieved page title: 'Live Iranian Rial (IRR) exchange rates in Iran's free market'
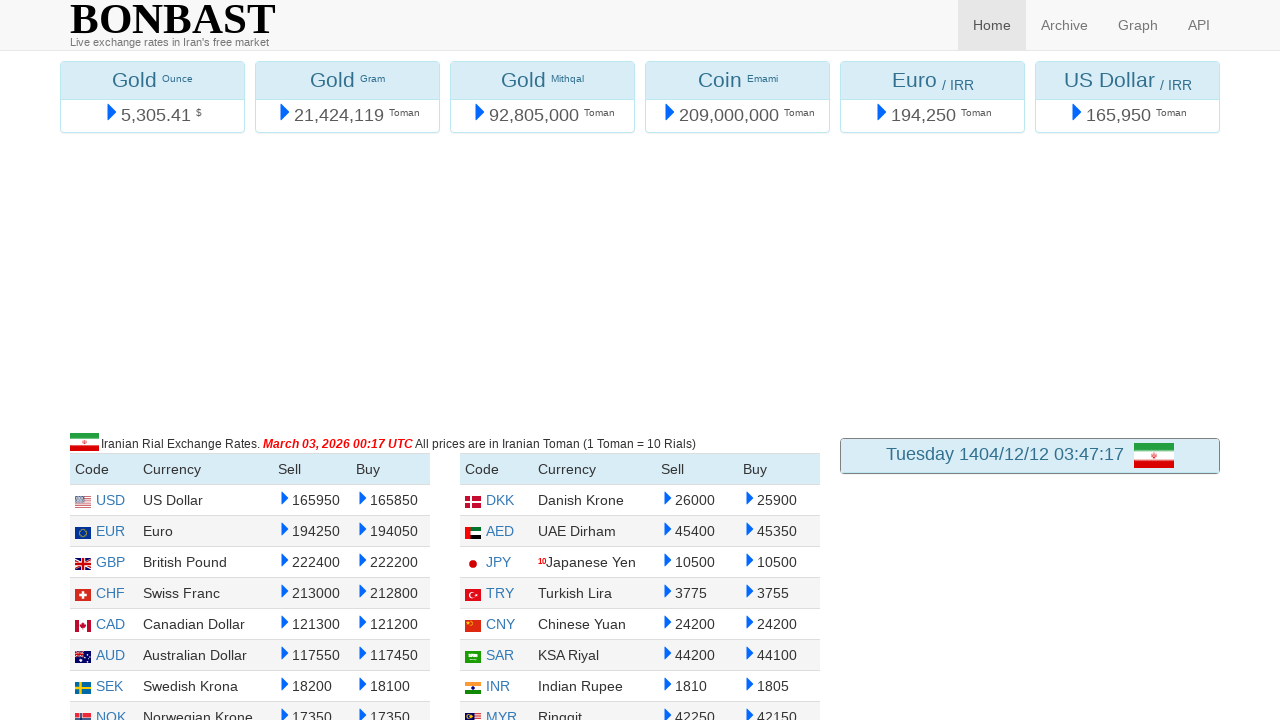

Verified page title is not empty
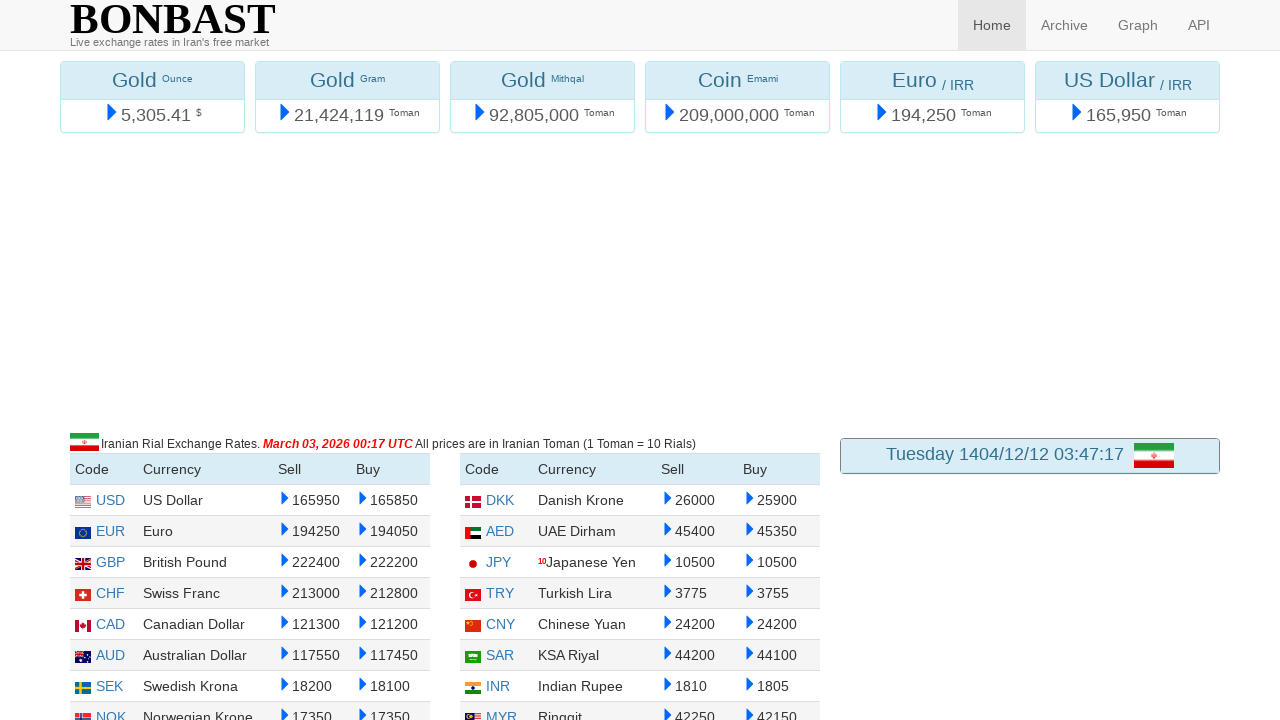

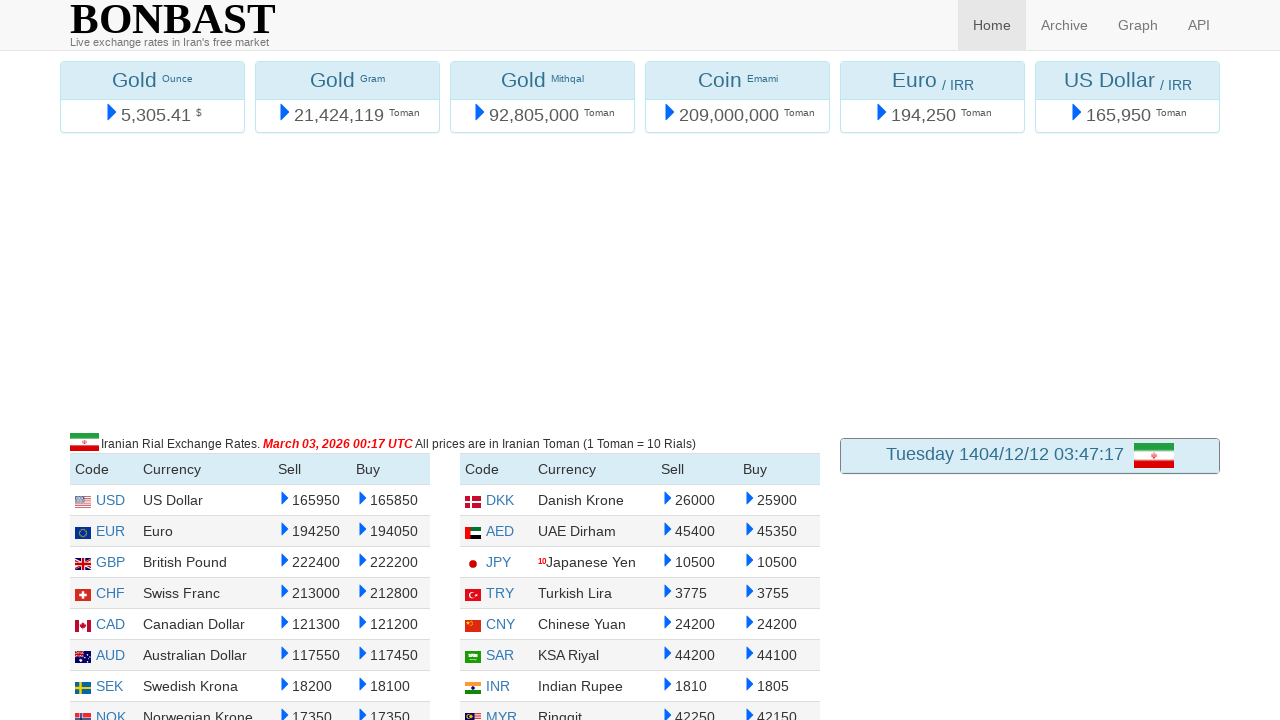